Verifies that the first row on the Scratch homepage displays "Featured Projects" as its title when user is signed out

Starting URL: https://scratch.mit.edu

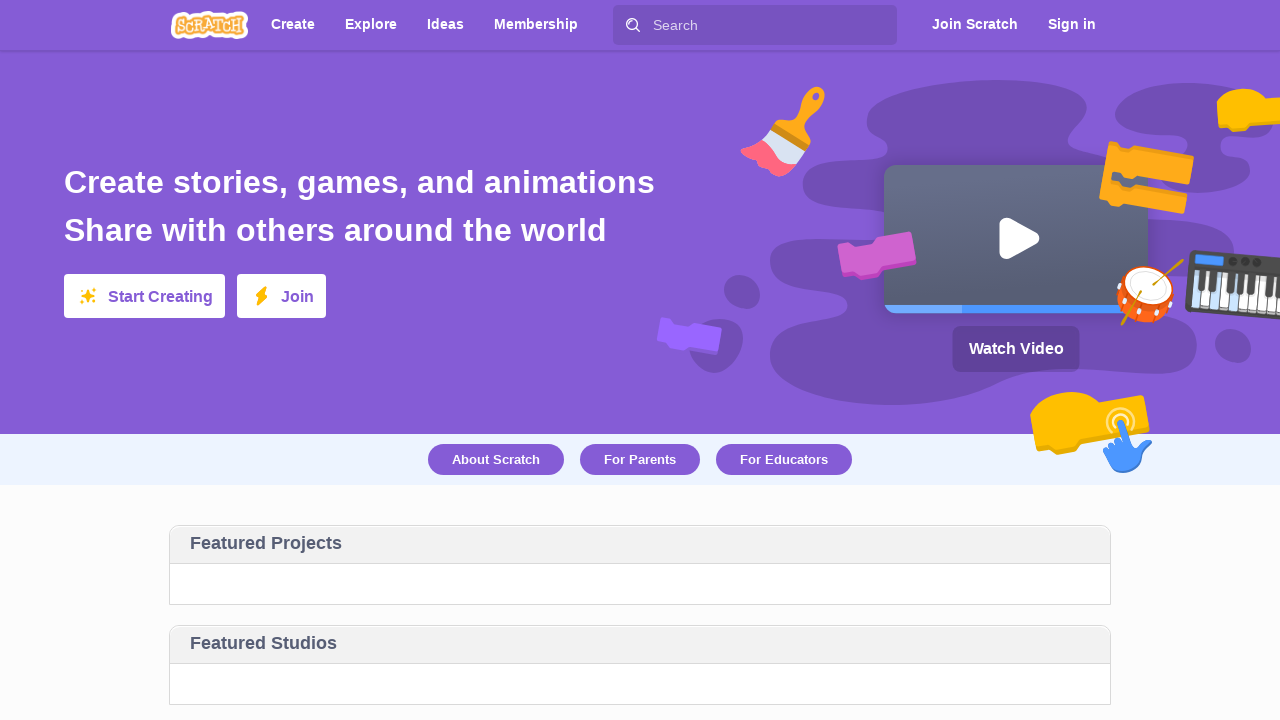

Navigated to Scratch homepage
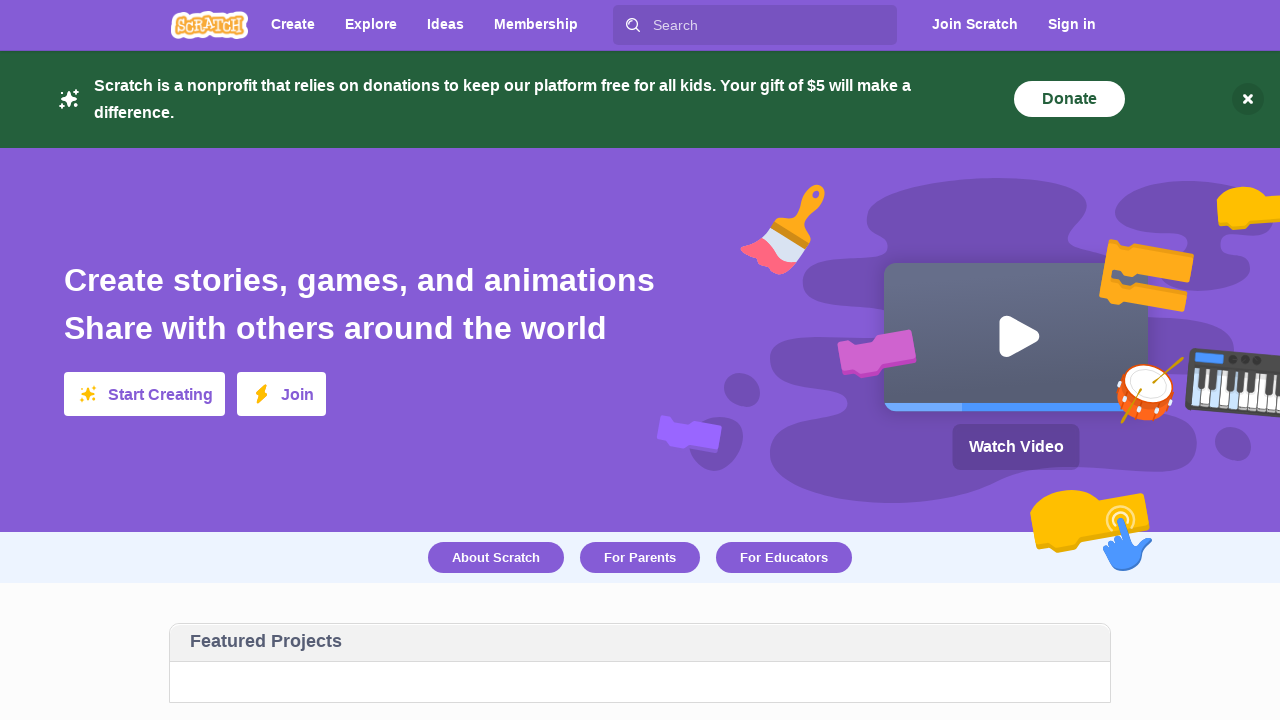

Located first row title element
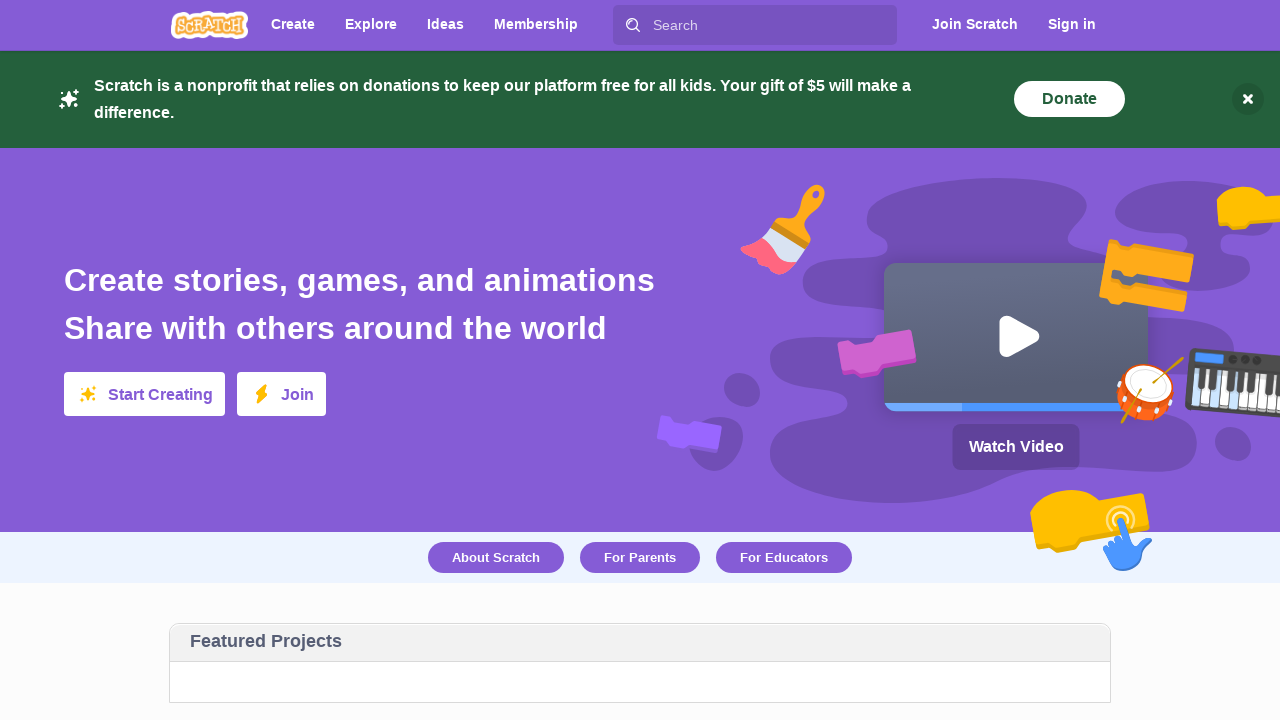

First row title element became visible
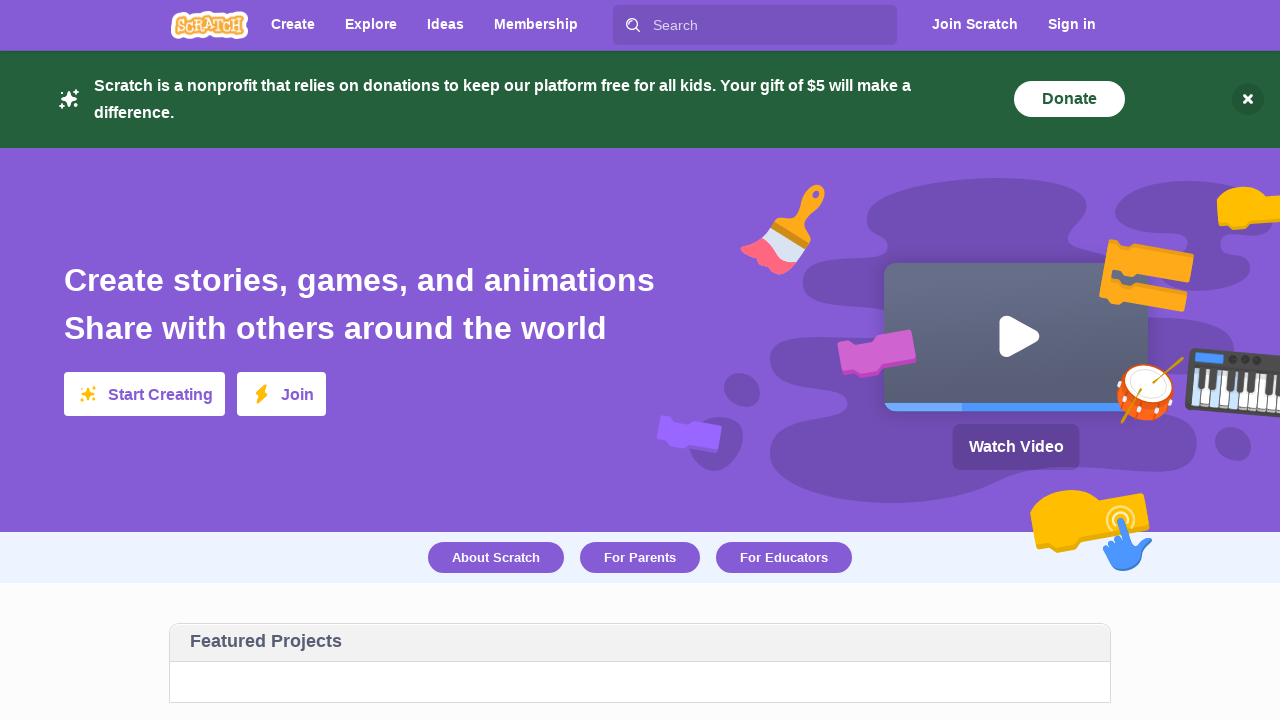

Verified first row title is 'Featured Projects'
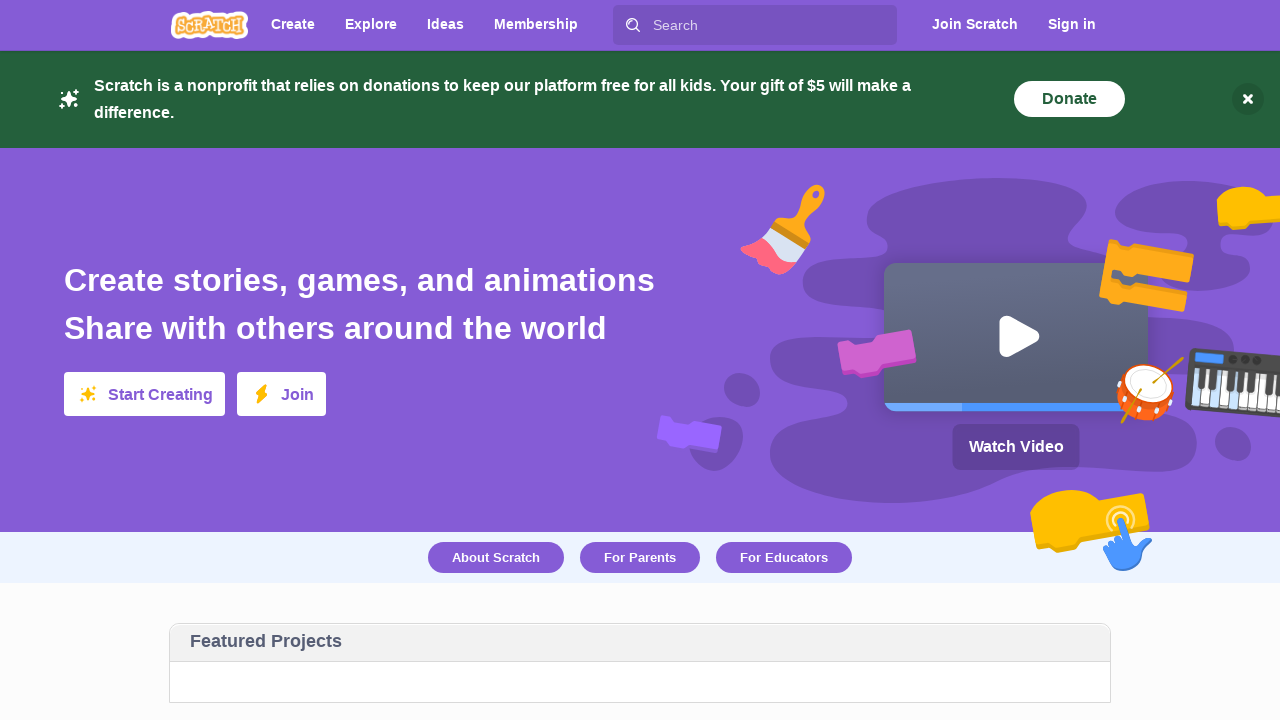

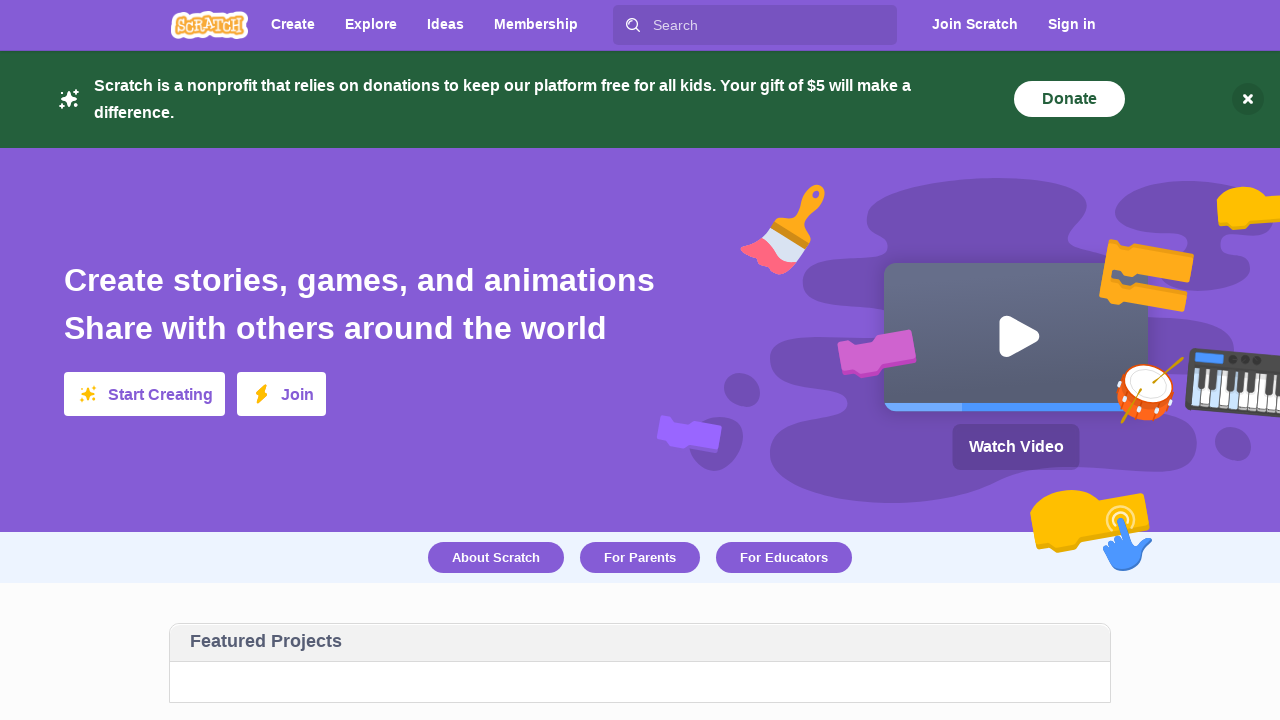